Navigates to CoinMarketCap homepage and verifies that the Fear and Greed index element is present on the page.

Starting URL: https://coinmarketcap.com/

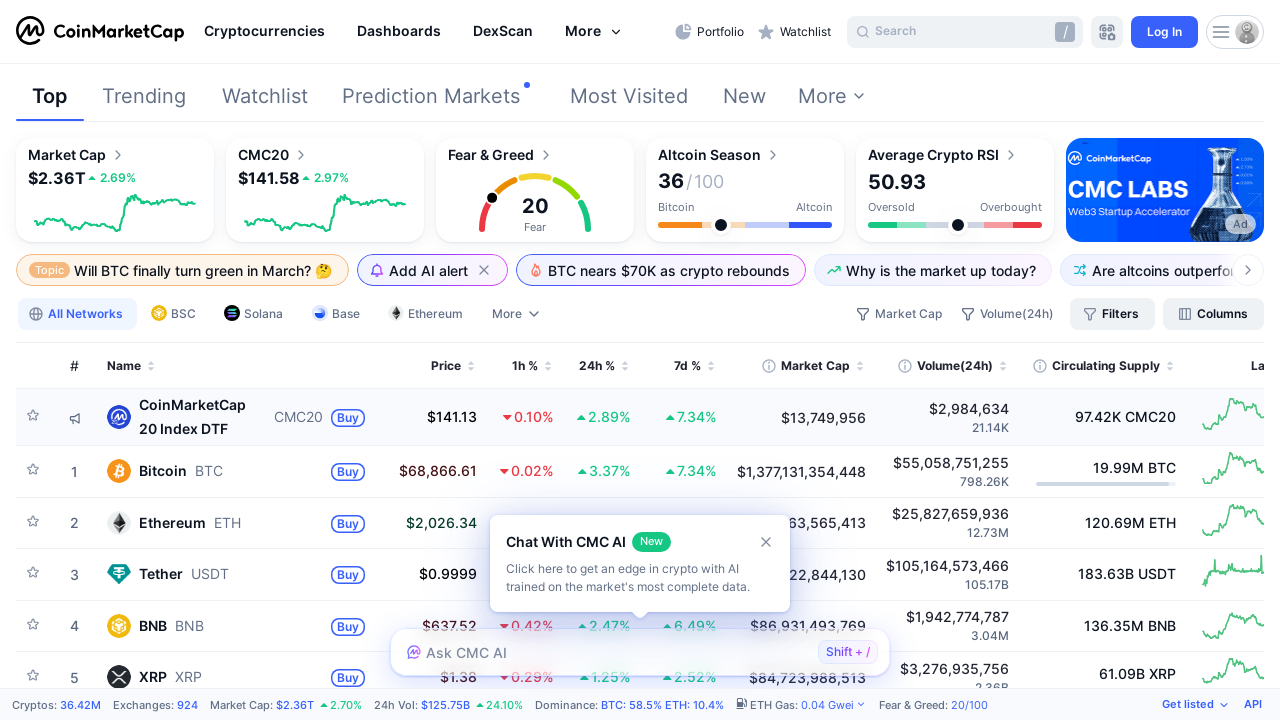

Page body loaded
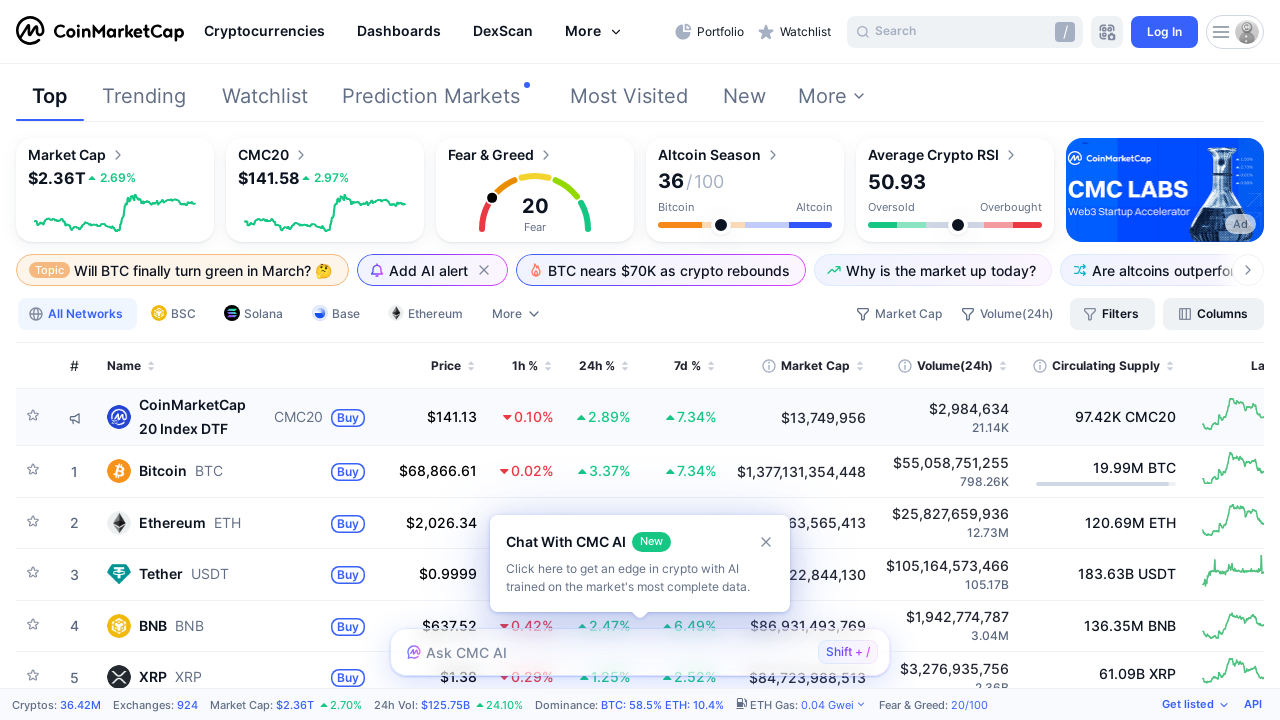

Waited 5 seconds for JavaScript content to render
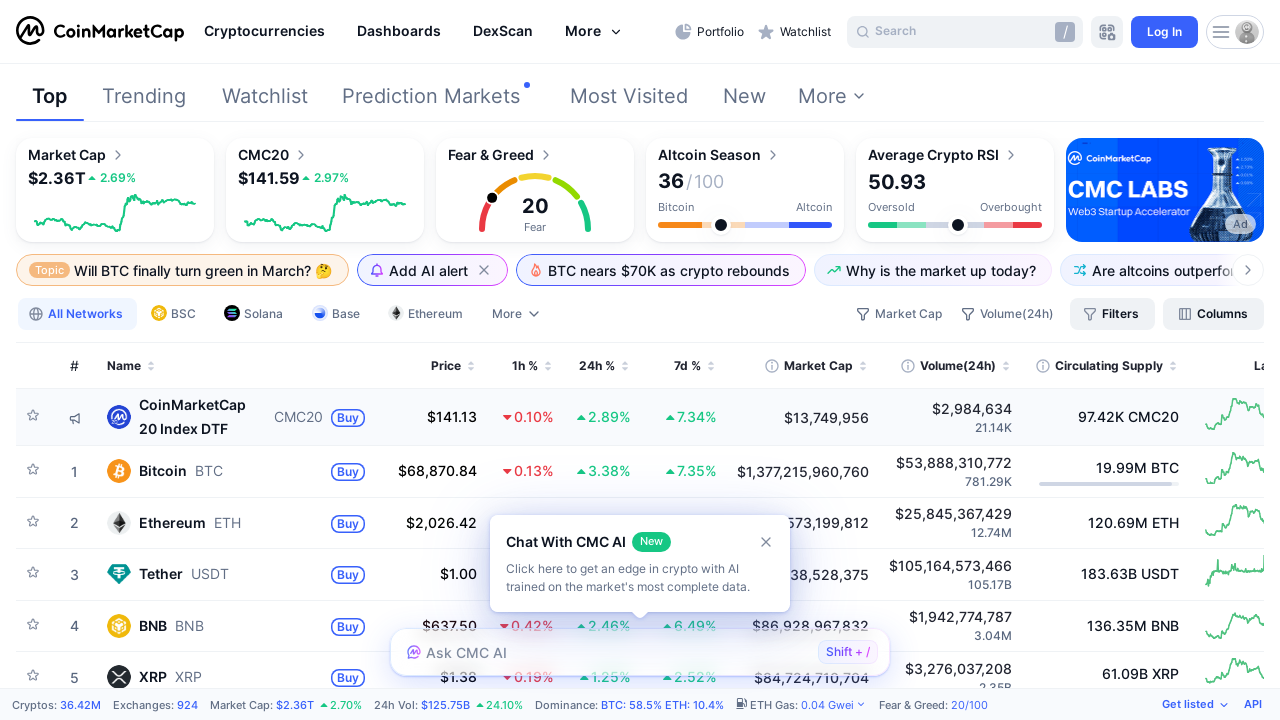

Fear and Greed index element is present on the page
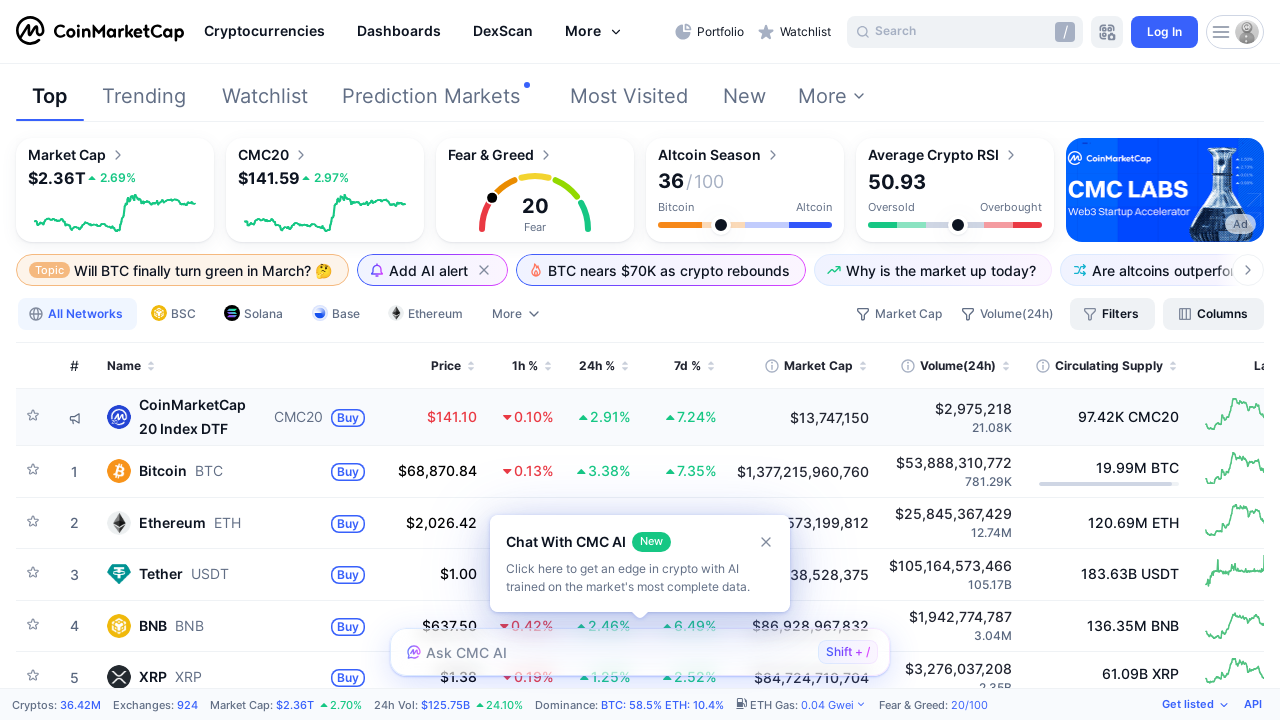

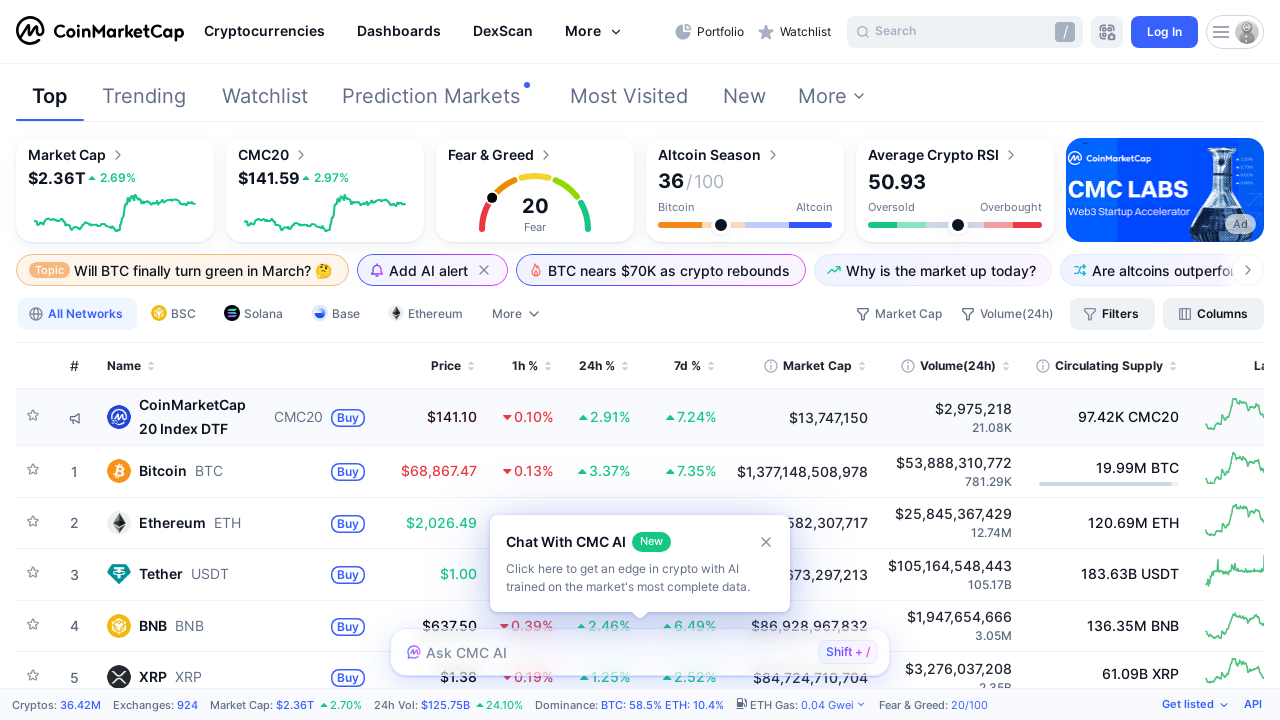